Tests dropdown selection functionality by selecting options using different methods (visible text, index, and value)

Starting URL: https://demoqa.com/select-menu

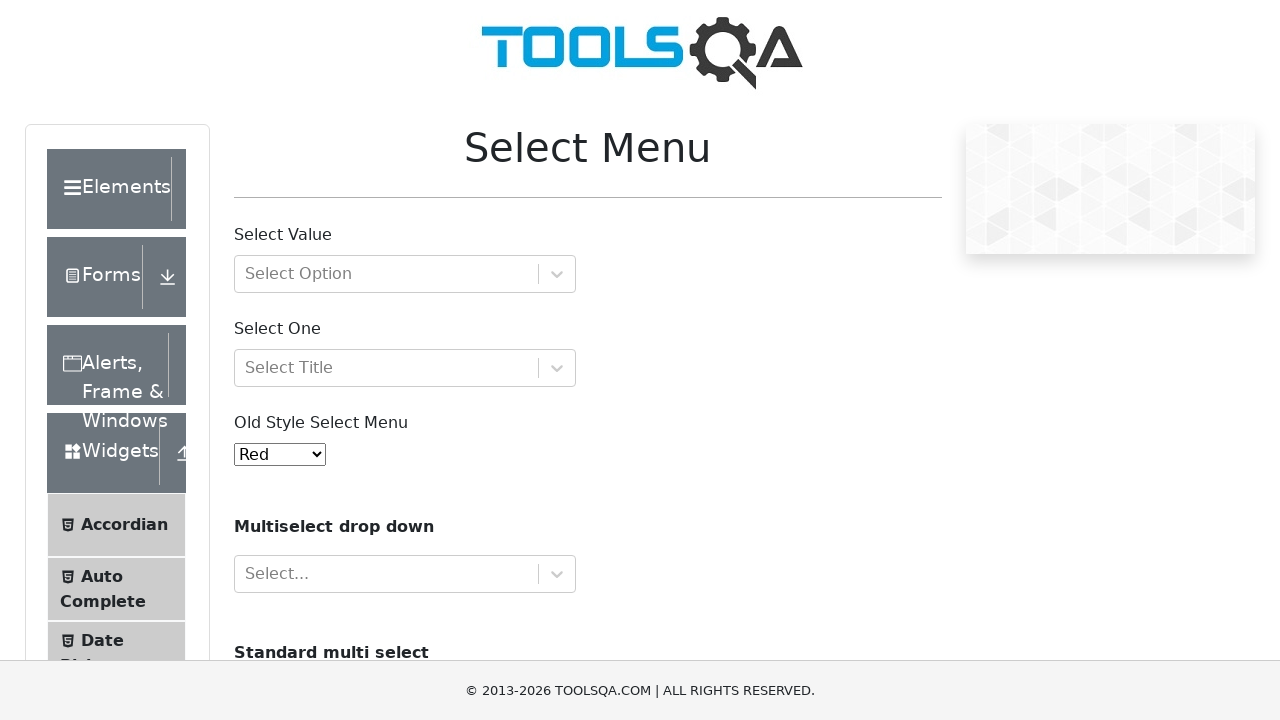

Selected 'Aqua' from dropdown by visible text on select#oldSelectMenu
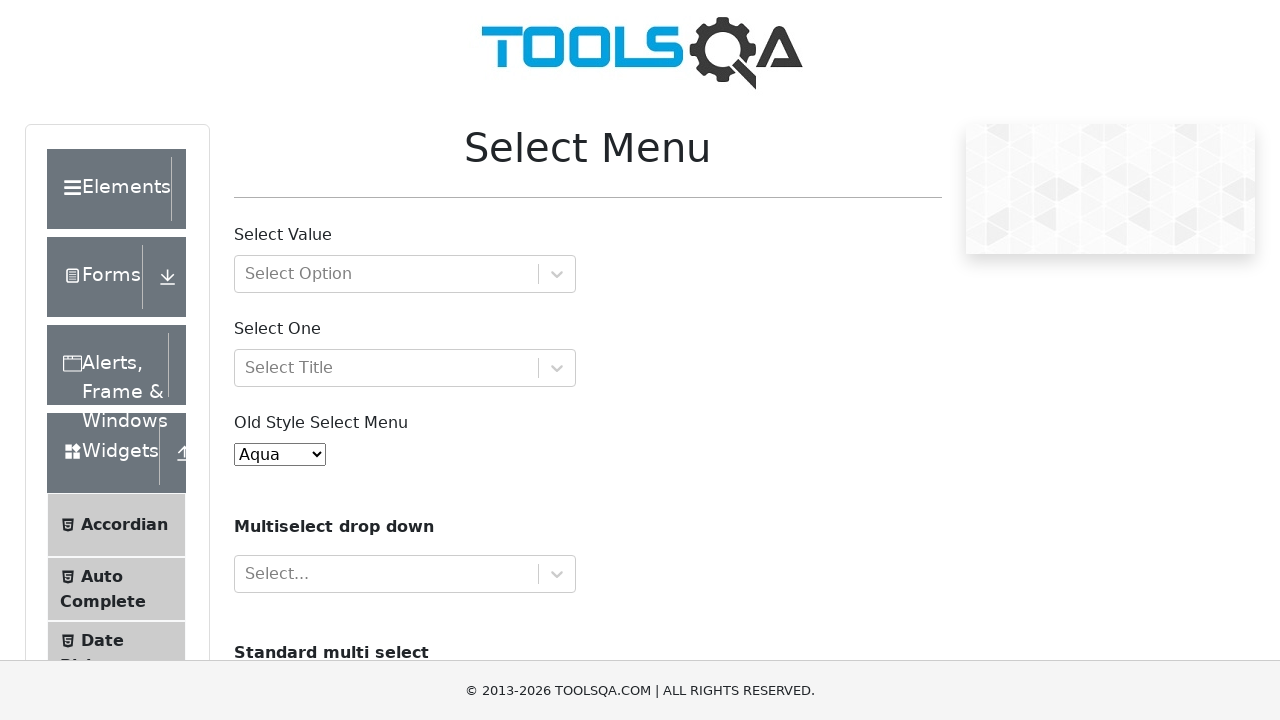

Selected option at index 3 (Yellow) from dropdown on select#oldSelectMenu
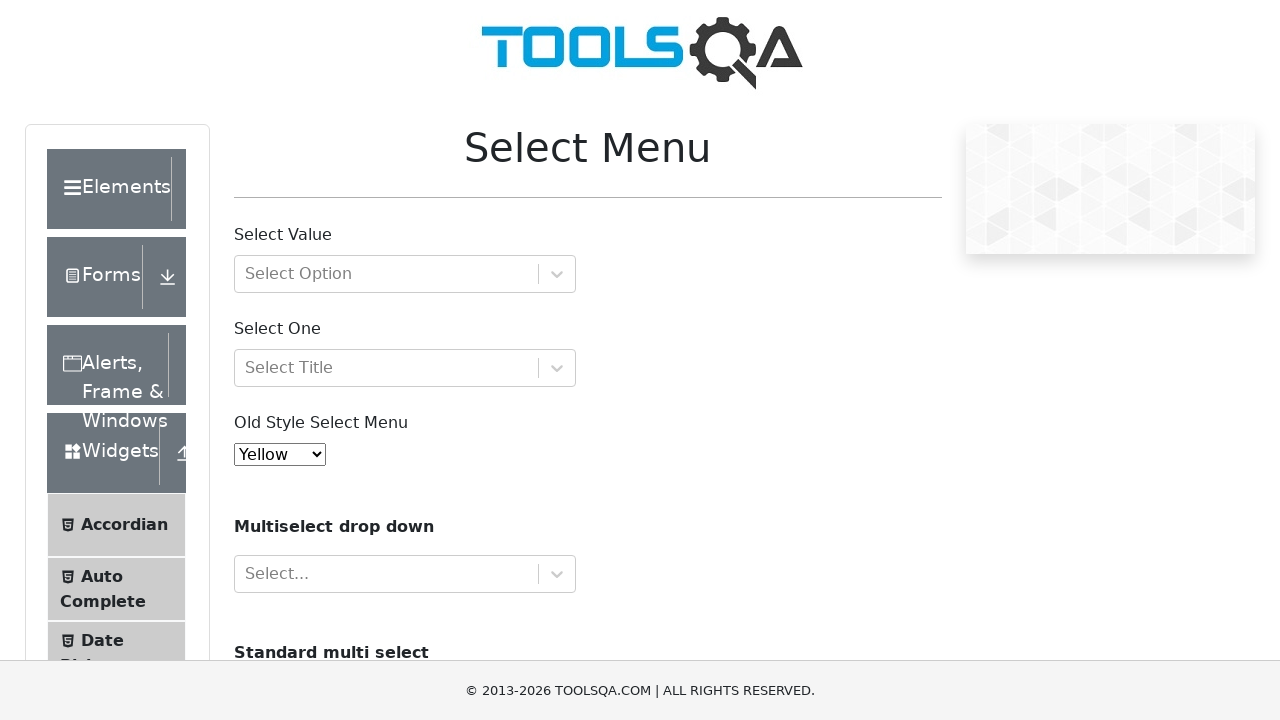

Selected option with value '9' (Magenta) from dropdown on select#oldSelectMenu
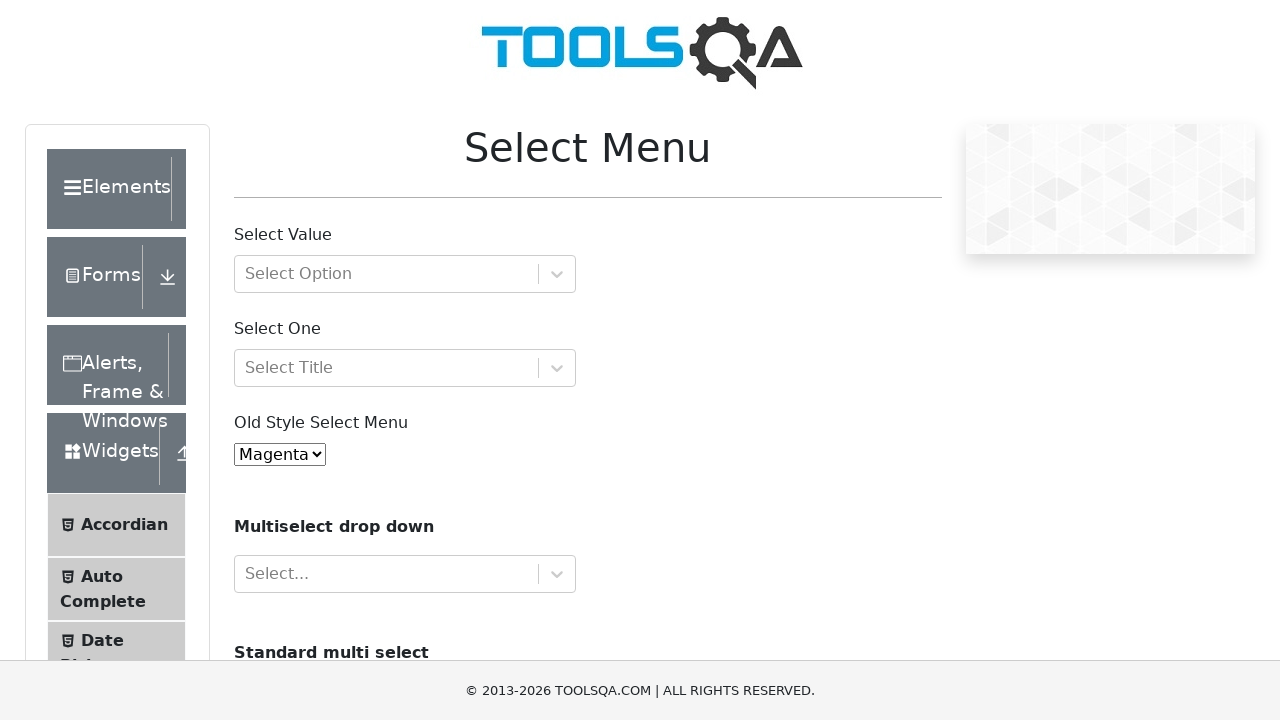

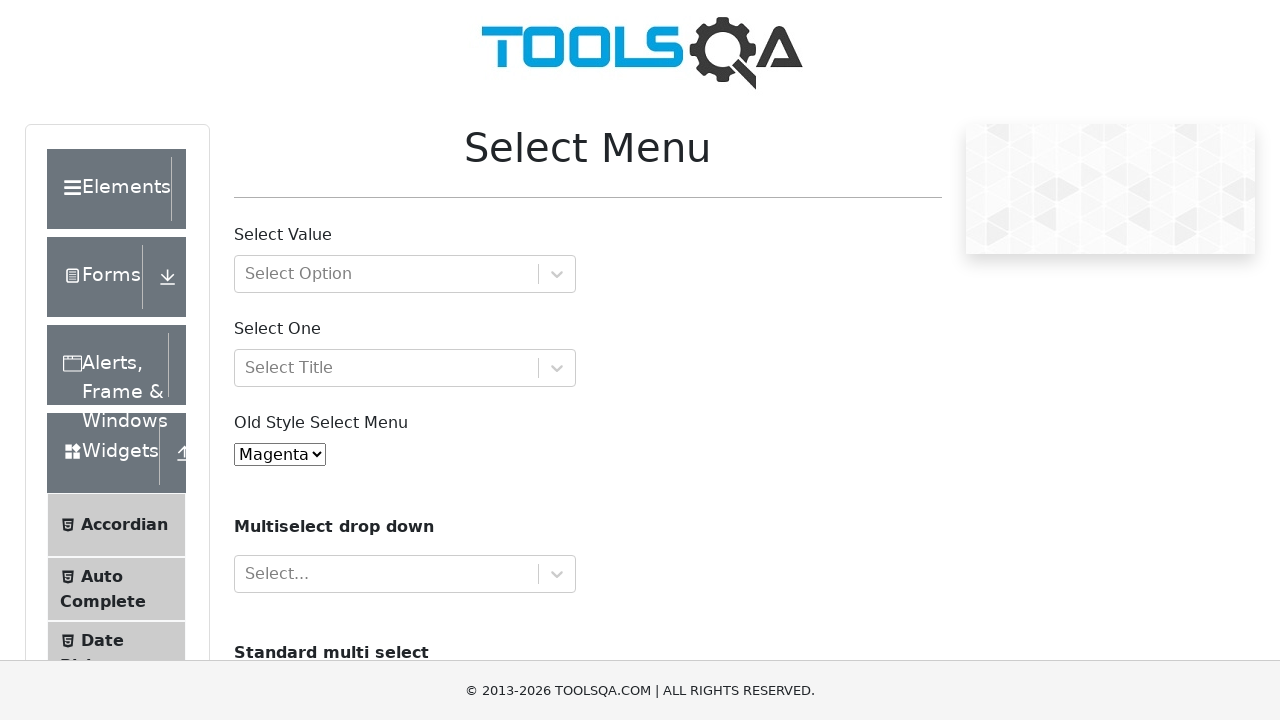